Tests checkbox functionality by clicking on two checkboxes to toggle their states on The Internet practice application.

Starting URL: https://the-internet.herokuapp.com/checkboxes

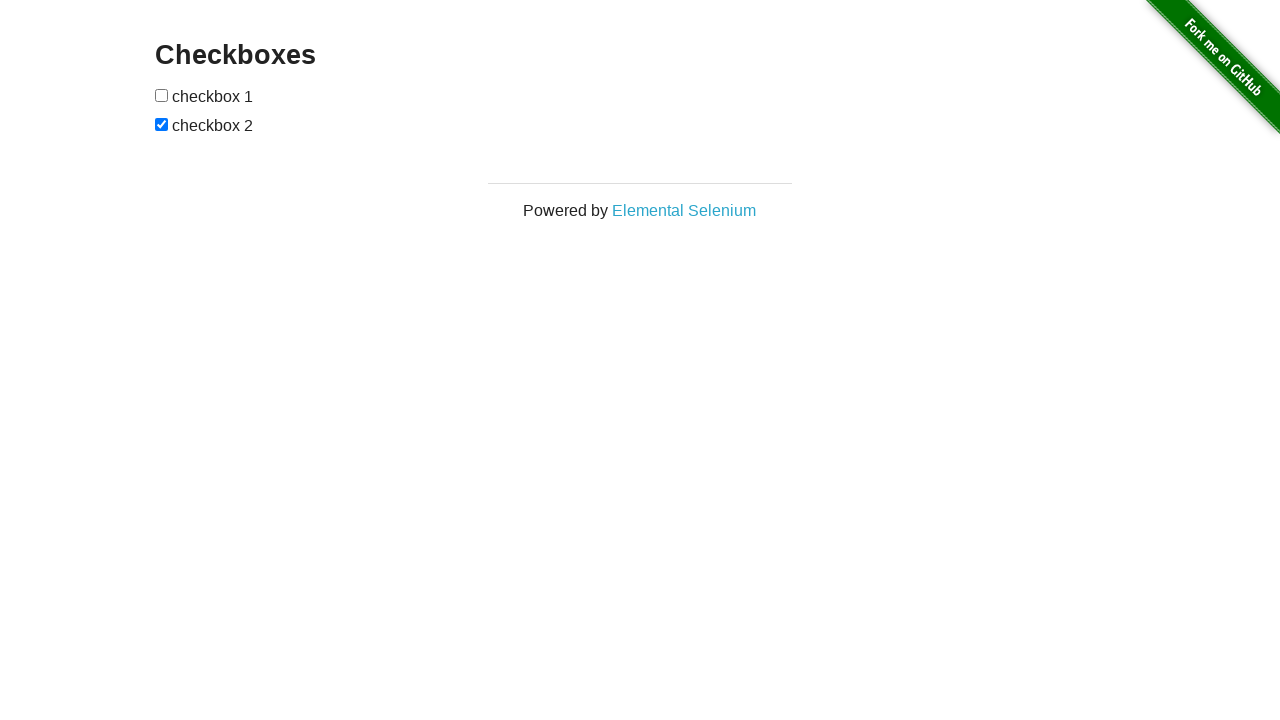

Clicked the first checkbox to toggle its state at (162, 95) on xpath=//body/div[2]/div[1]/div[1]/form[1]/input[1]
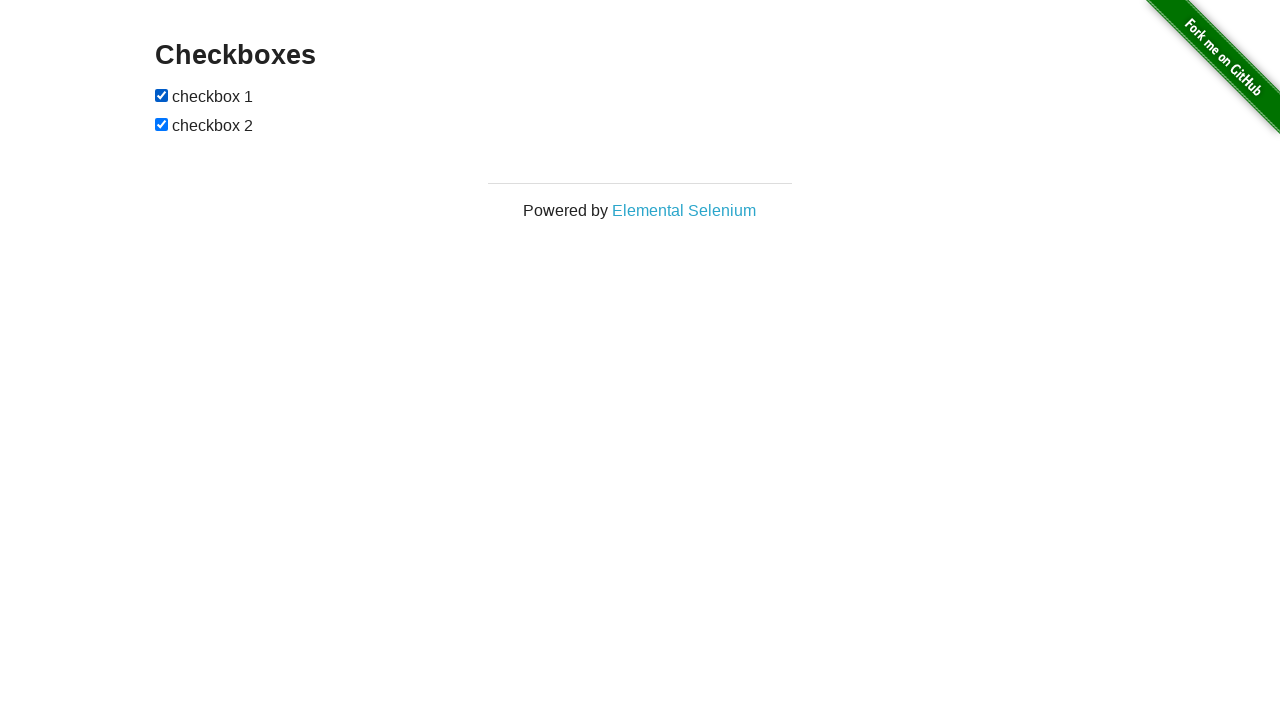

Clicked the second checkbox to toggle its state at (162, 124) on xpath=//body/div[2]/div[1]/div[1]/form[1]/input[2]
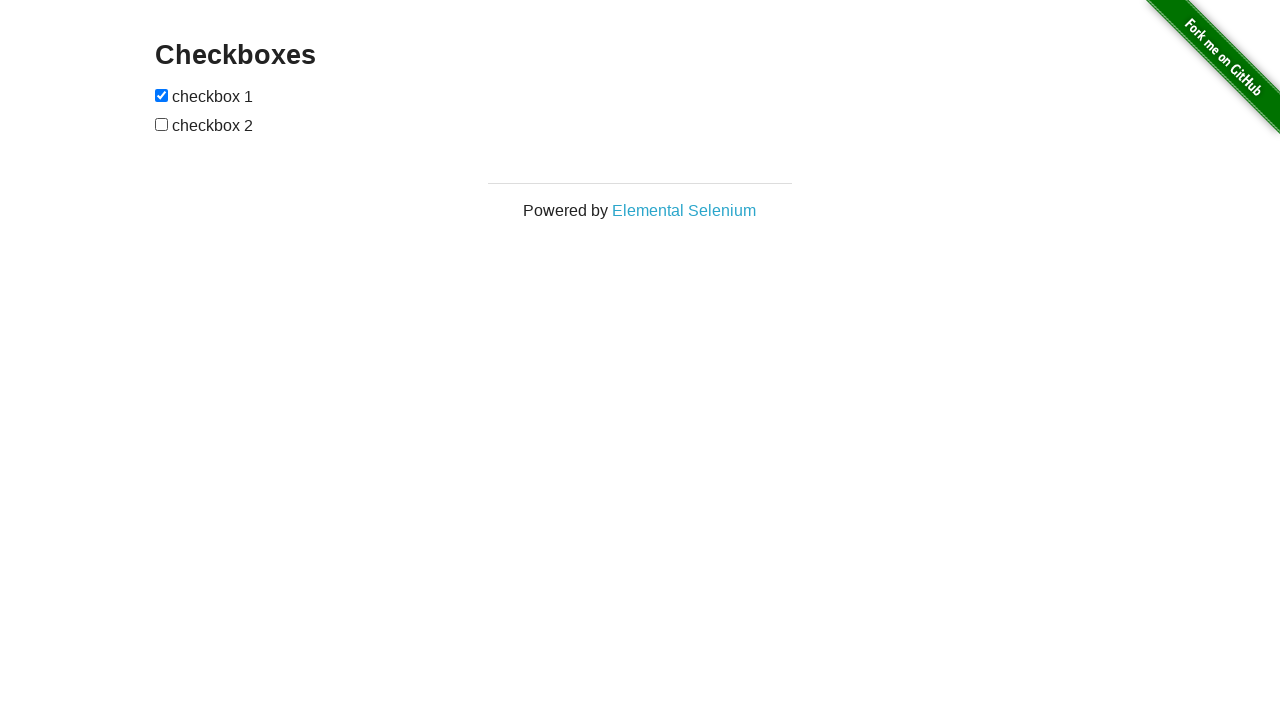

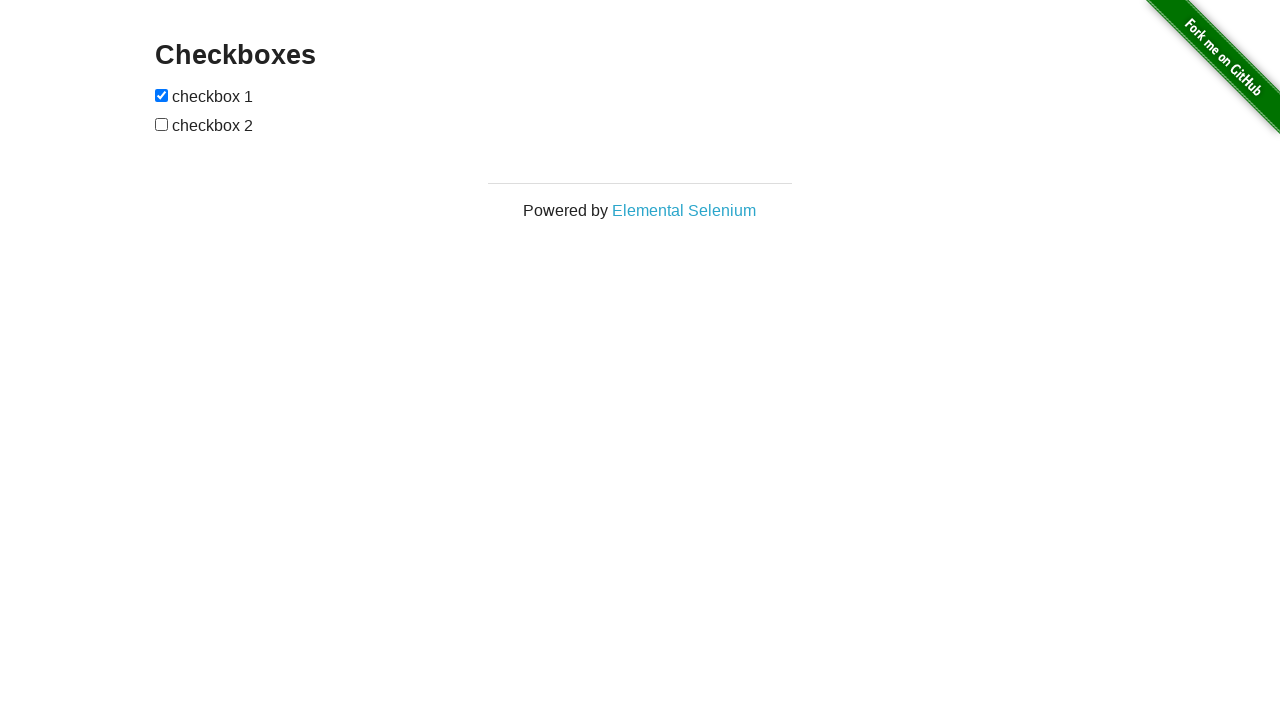